Tests that clicking the submit button displays a success message alert

Starting URL: https://formy-project.herokuapp.com/form

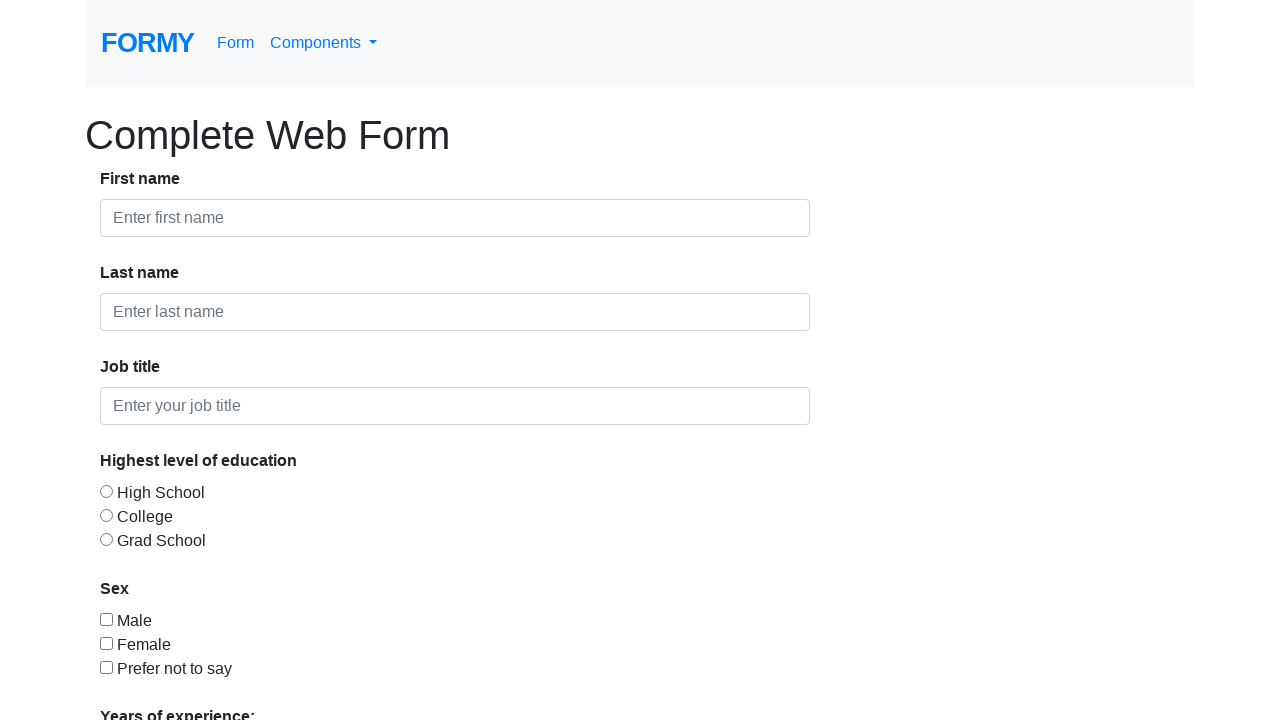

Clicked the submit button at (148, 680) on xpath=//a[@role='button']
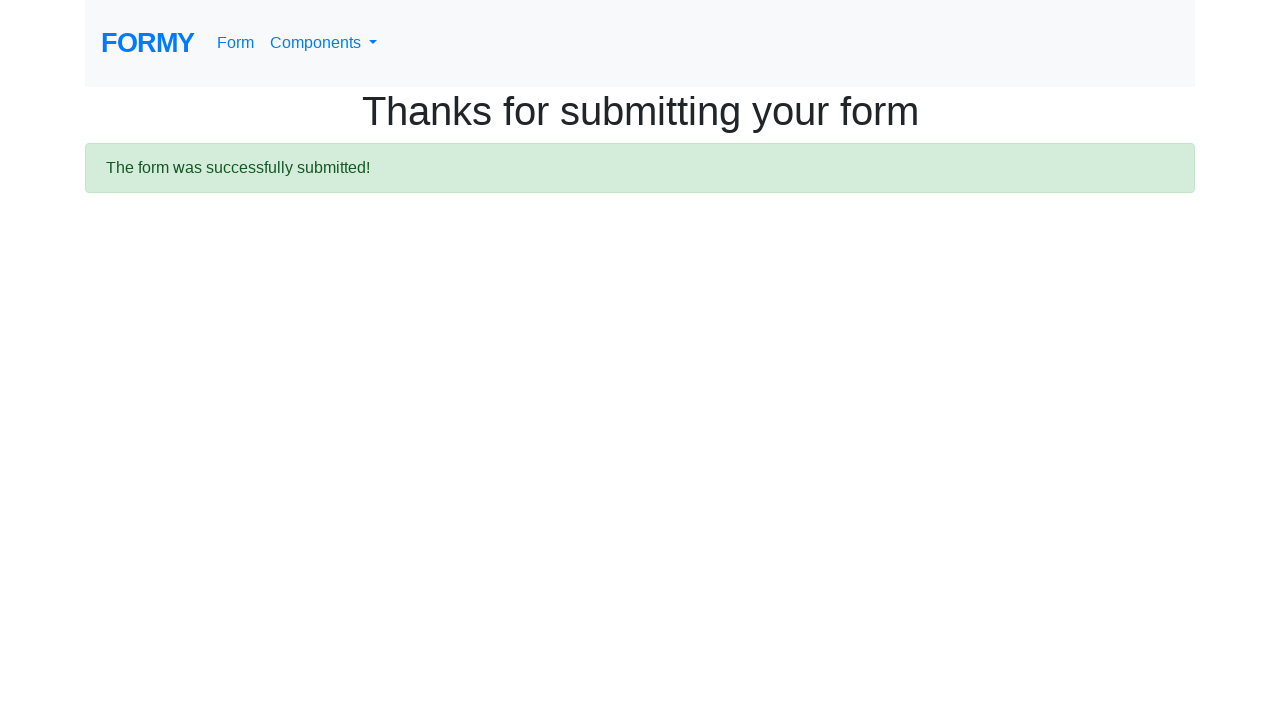

Success message alert appeared
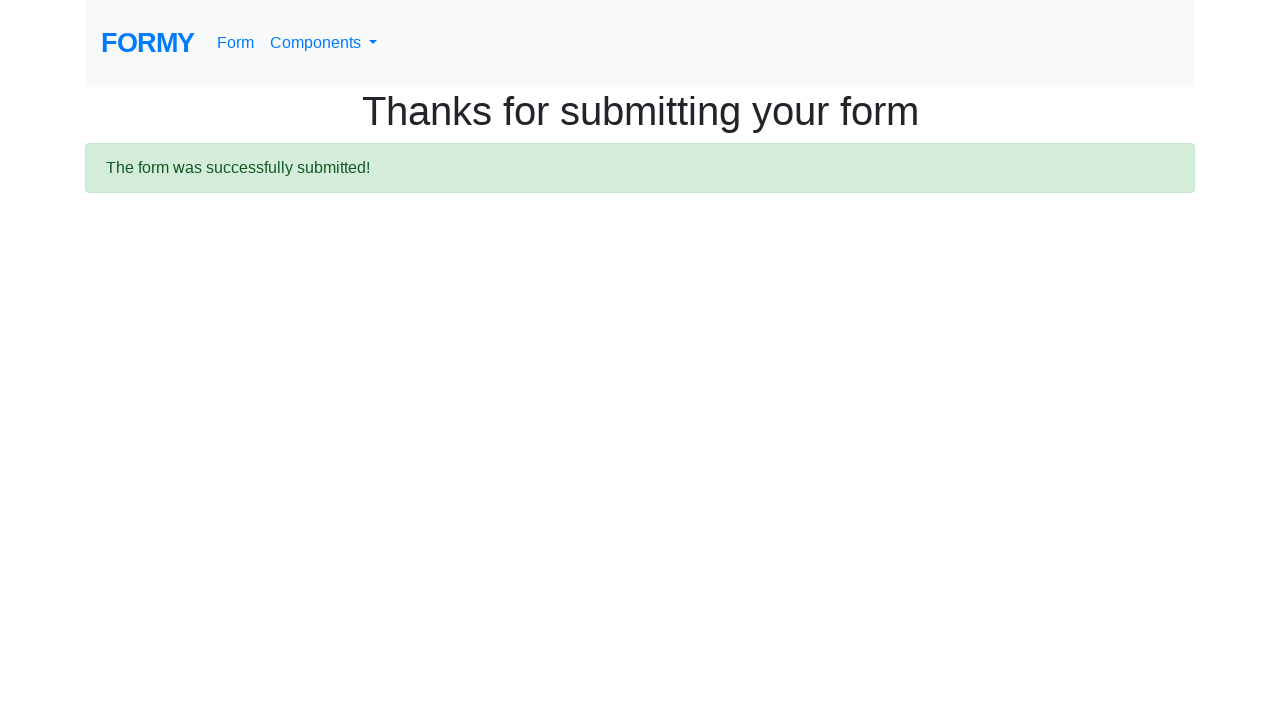

Verified success message contains 'The form was successfully submitted!'
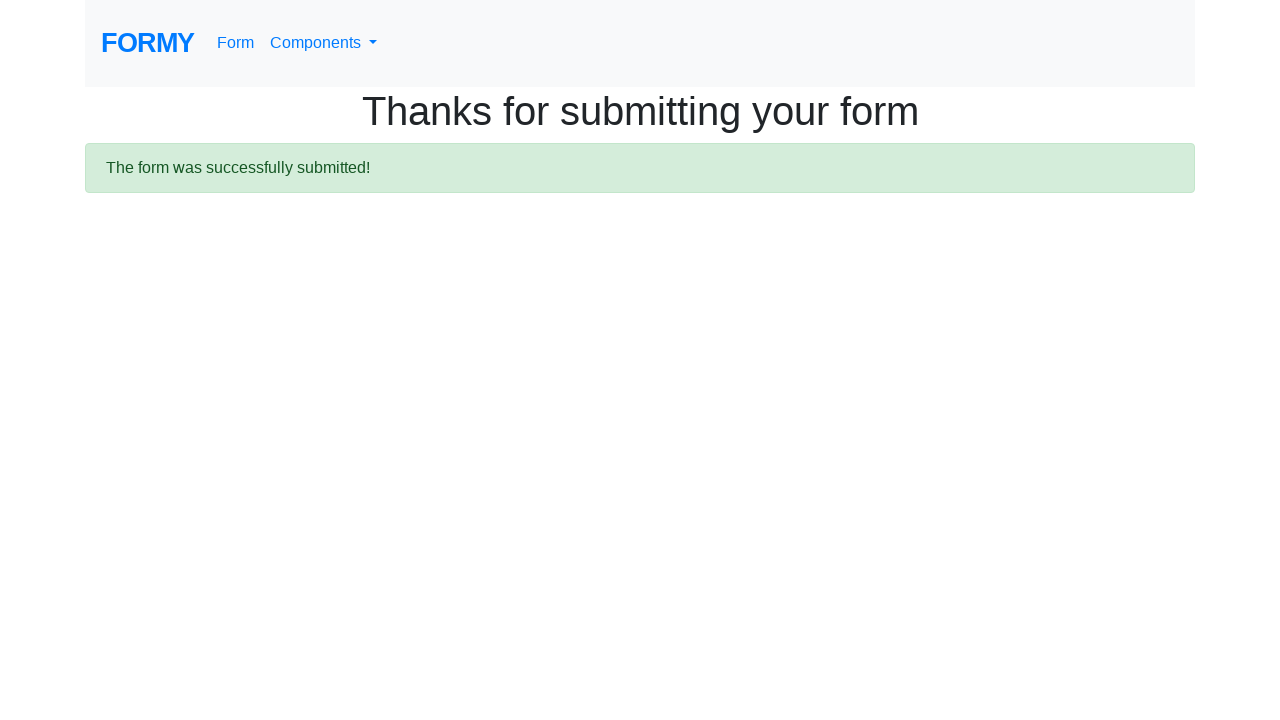

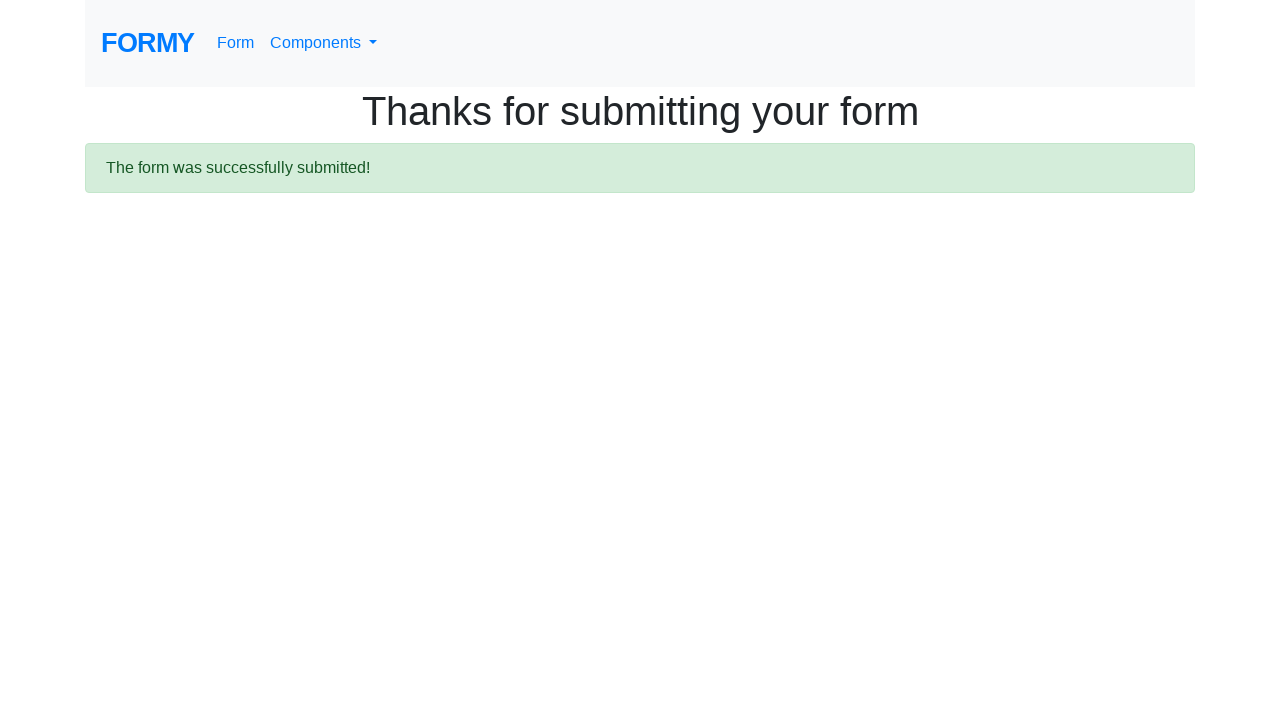